Tests checkbox functionality by clicking the first checkbox, verifying it's selected, then unchecking it and verifying it's unselected. Also verifies the count of checkboxes on the page.

Starting URL: https://rahulshettyacademy.com/AutomationPractice/

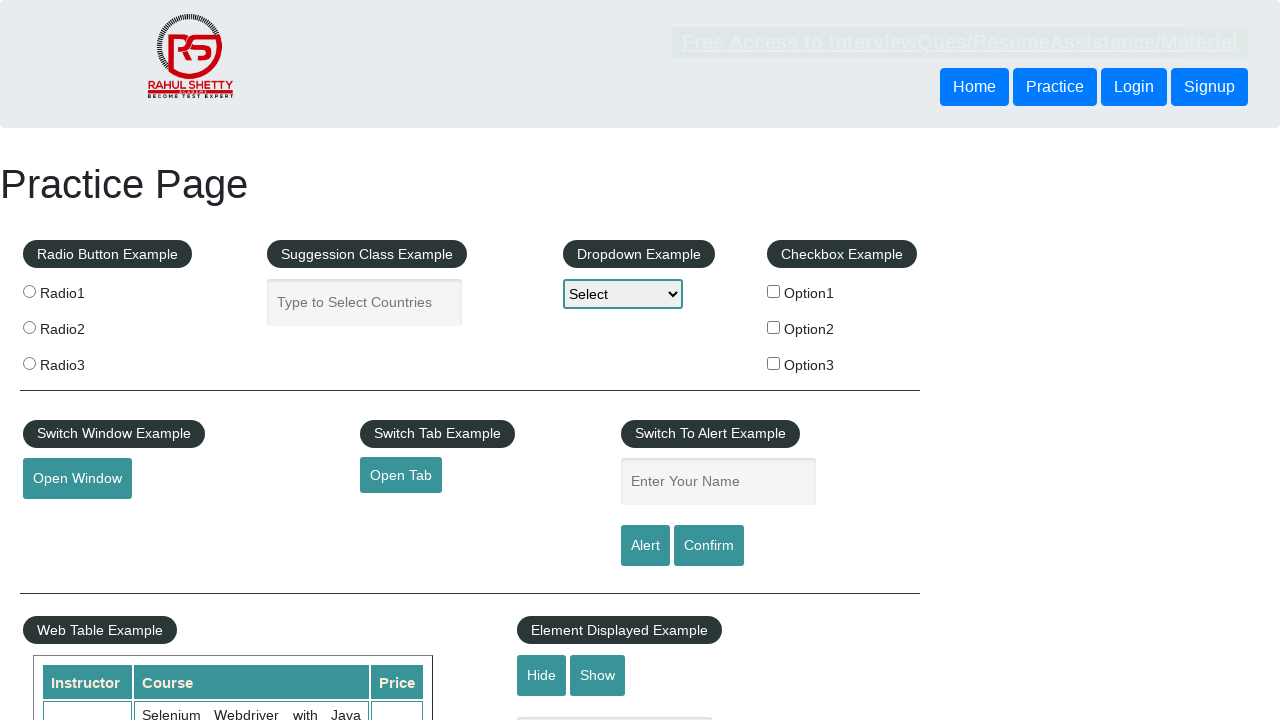

Clicked the first checkbox (checkBoxOption1) at (774, 291) on input#checkBoxOption1
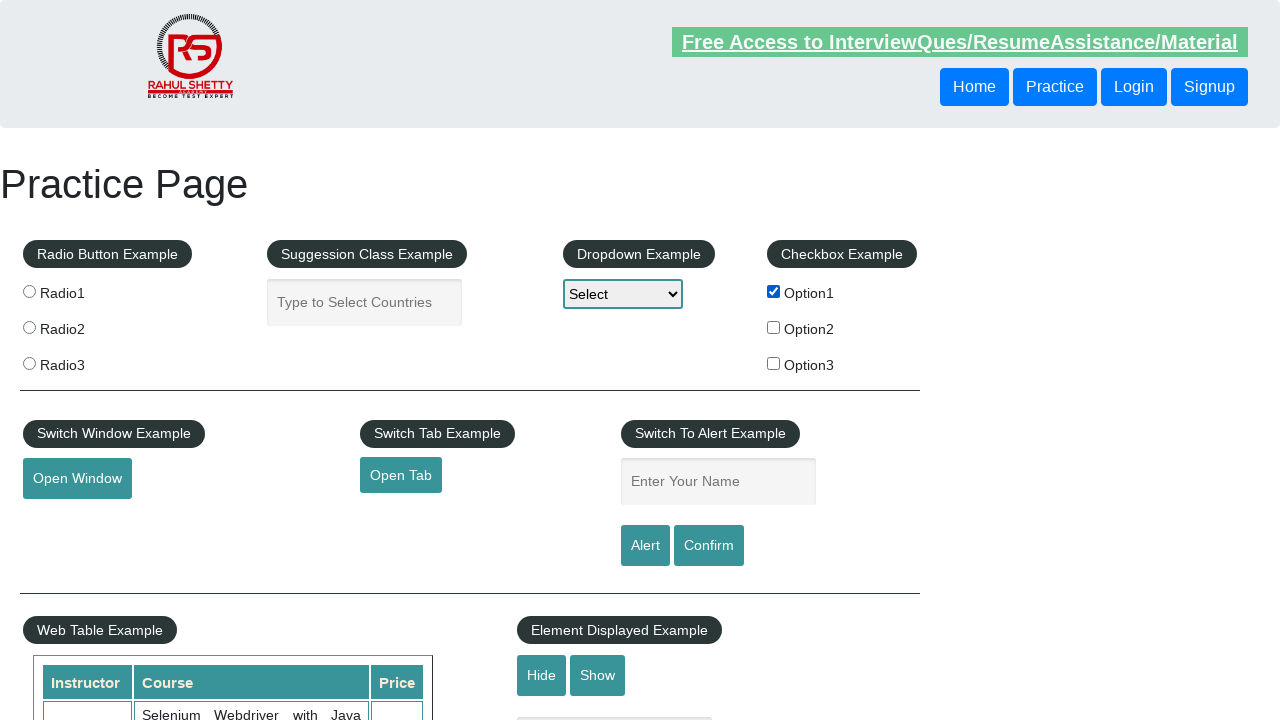

Verified that the first checkbox is now checked
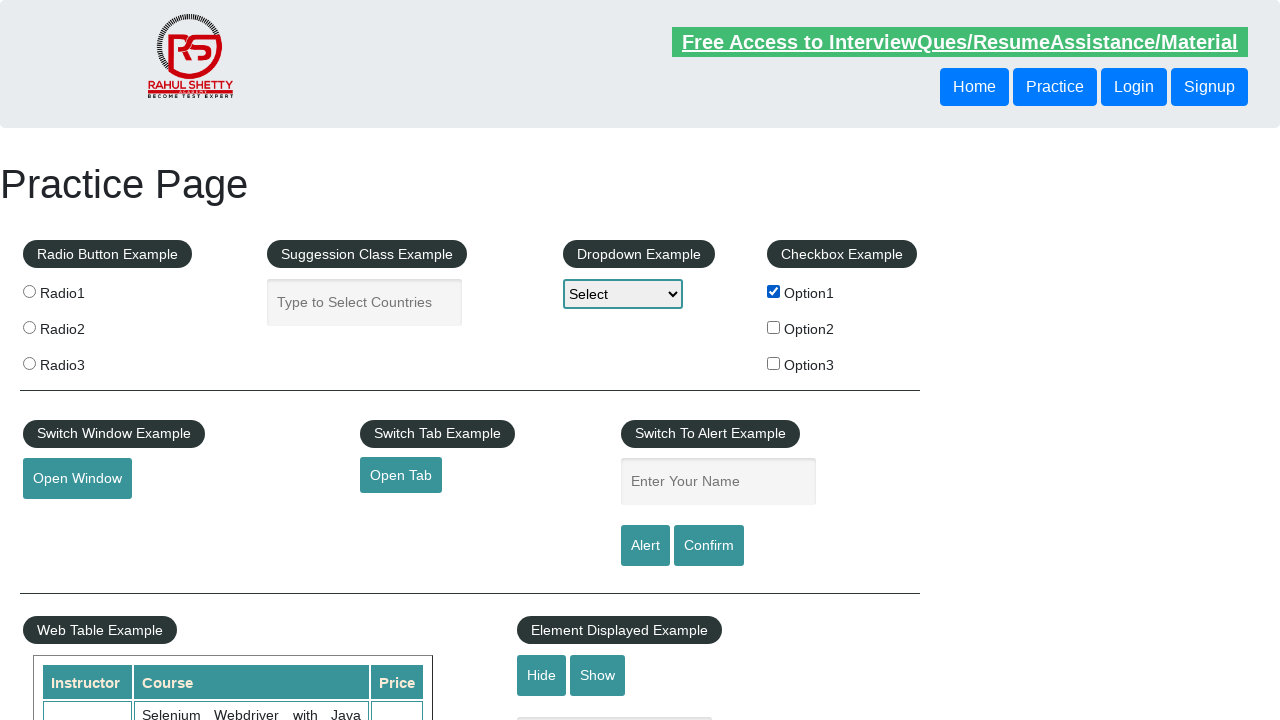

Clicked the first checkbox again to uncheck it at (774, 291) on input#checkBoxOption1
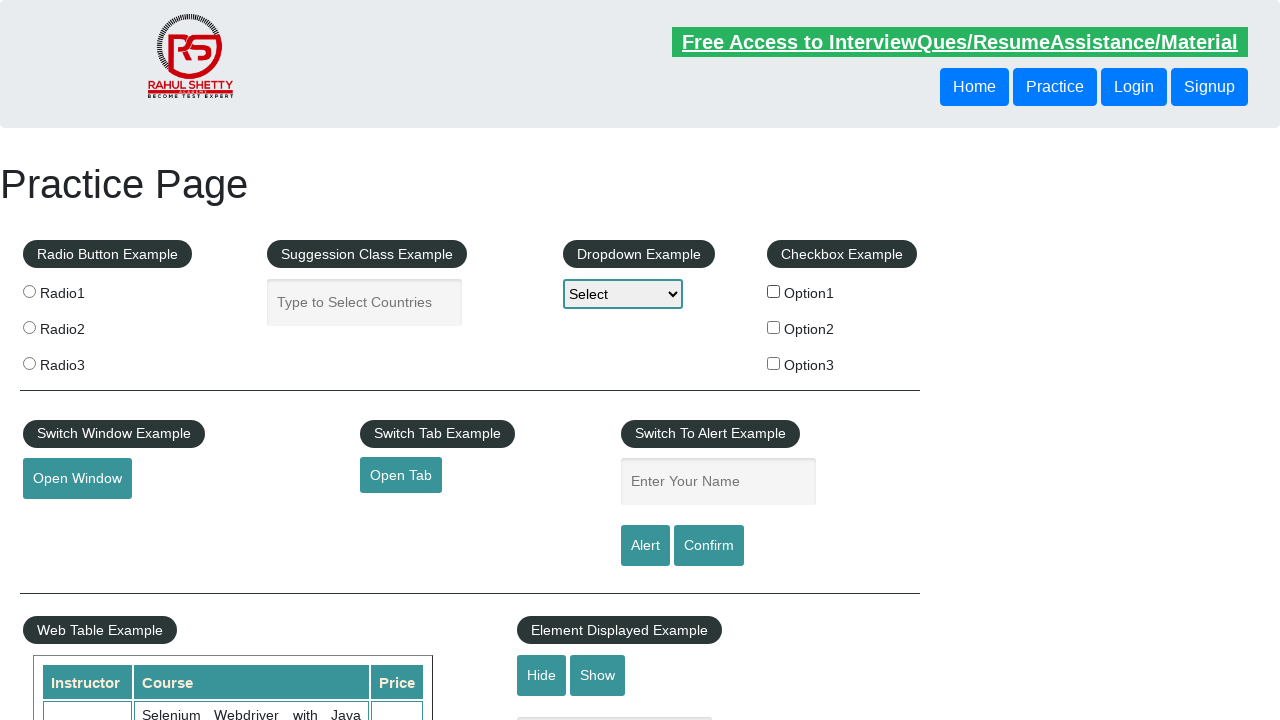

Verified that the first checkbox is now unchecked
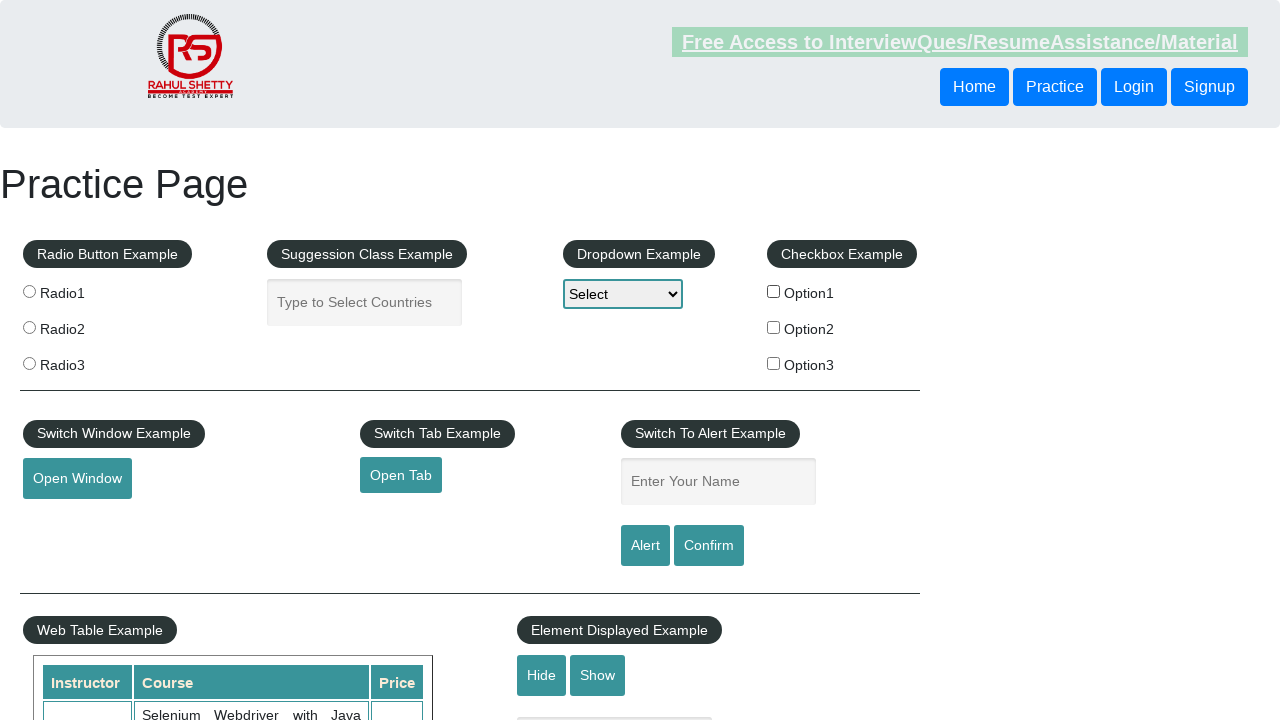

Counted all checkboxes on the page: 3 total
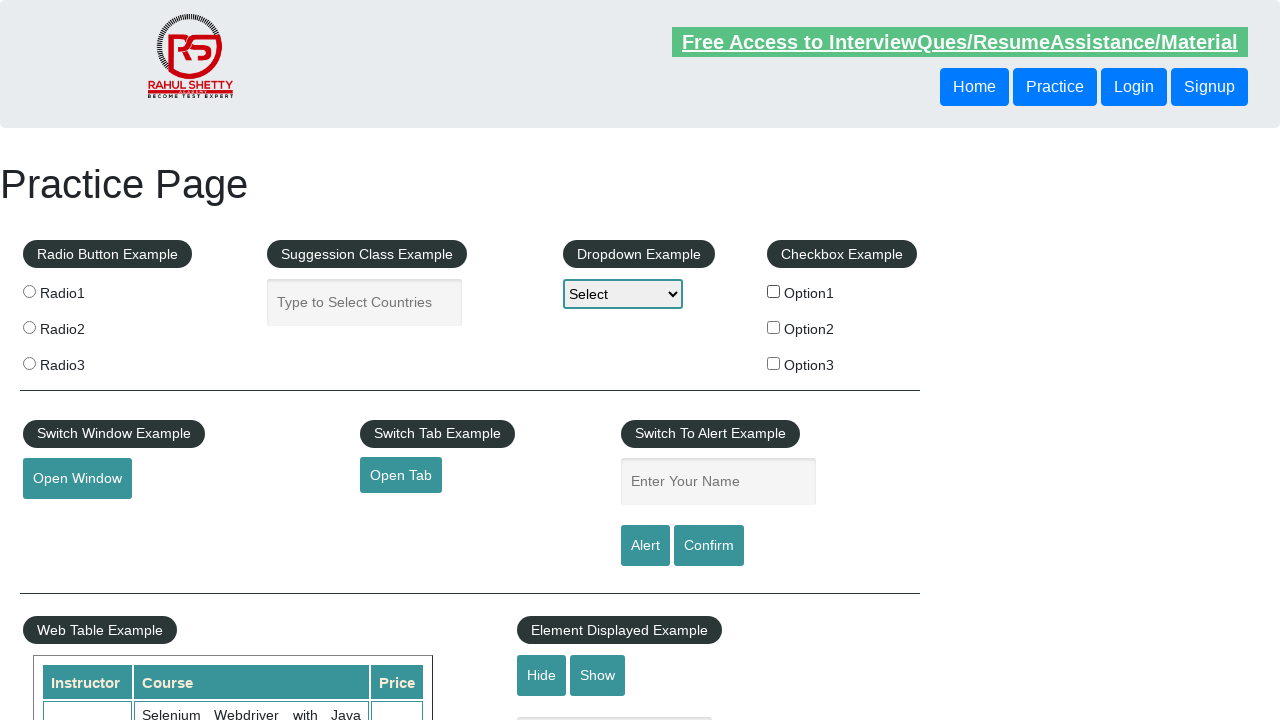

Printed checkbox count to console: 3
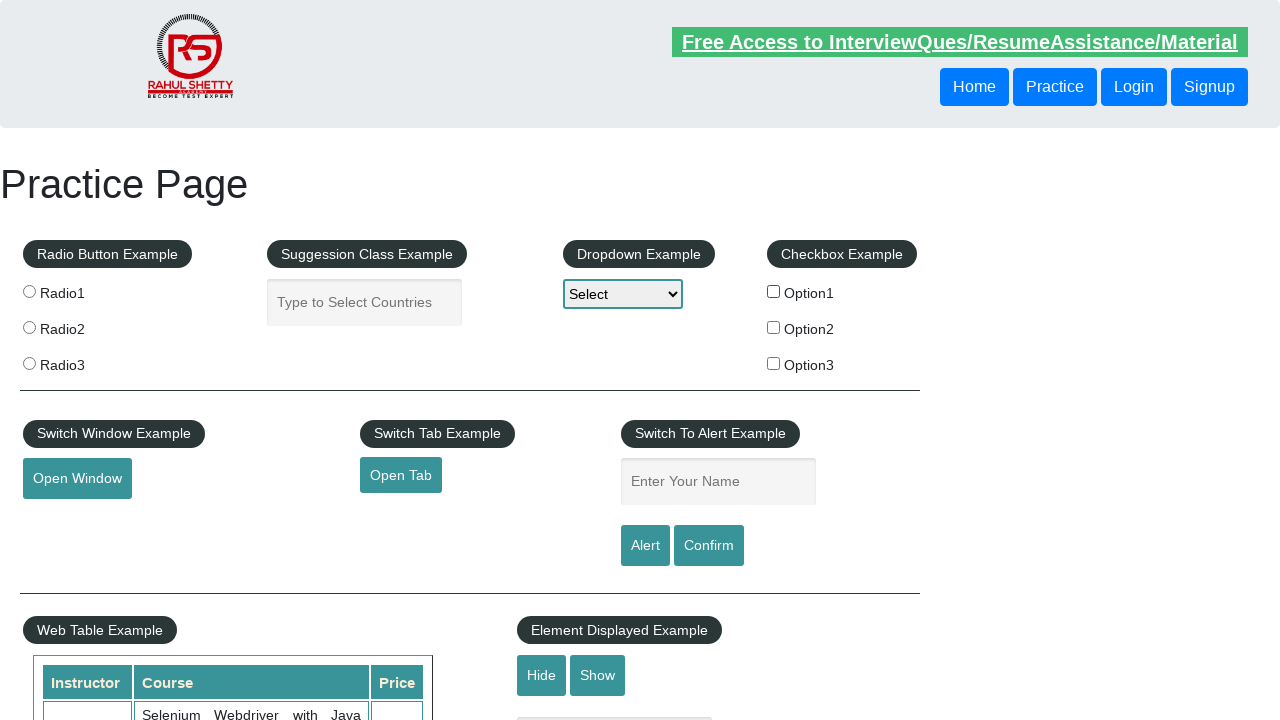

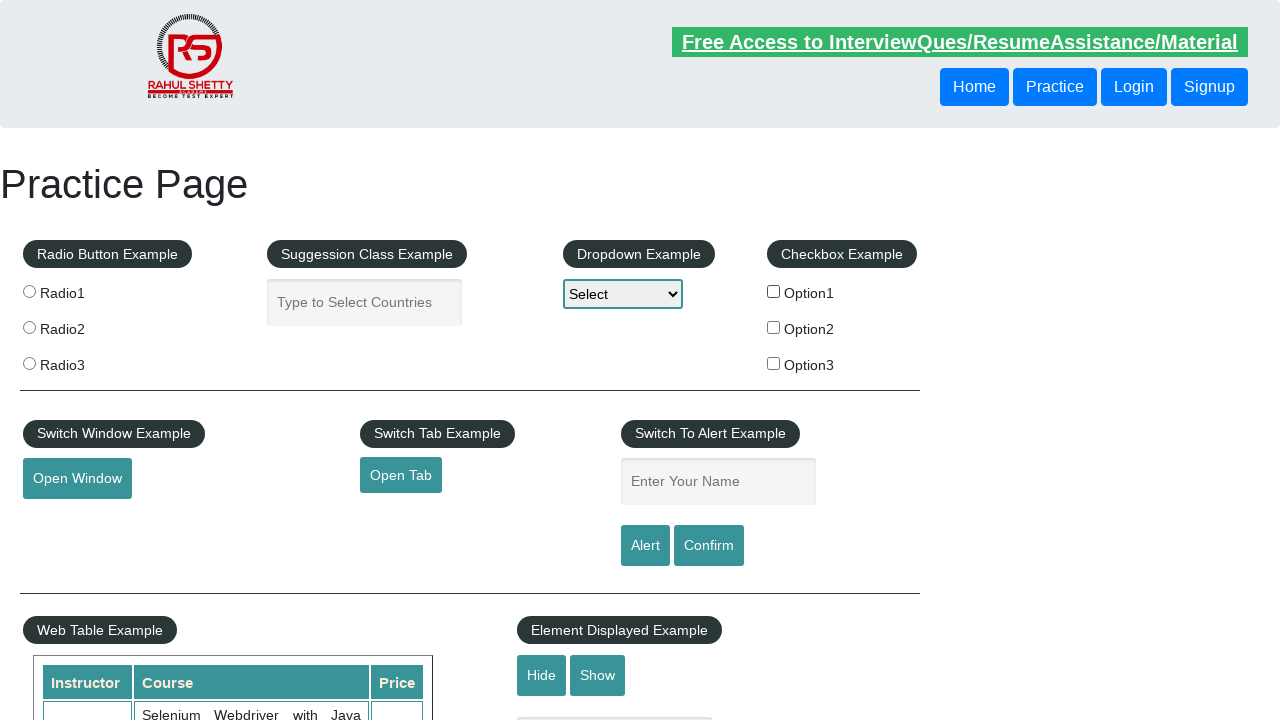